Tests a practice form submission by filling in name, email, password, selecting options from dropdown and radio buttons, entering a date, and submitting the form.

Starting URL: https://rahulshettyacademy.com/angularpractice/

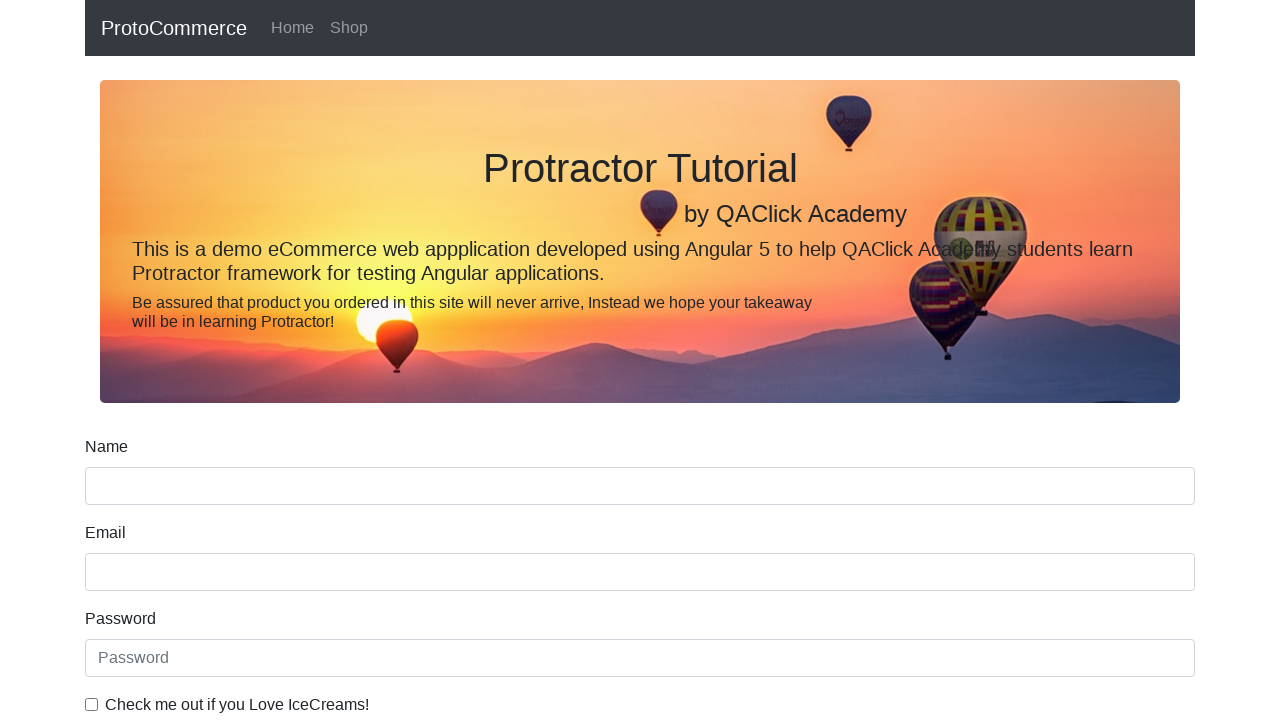

Clicked on name input field at (640, 486) on input[name='name']
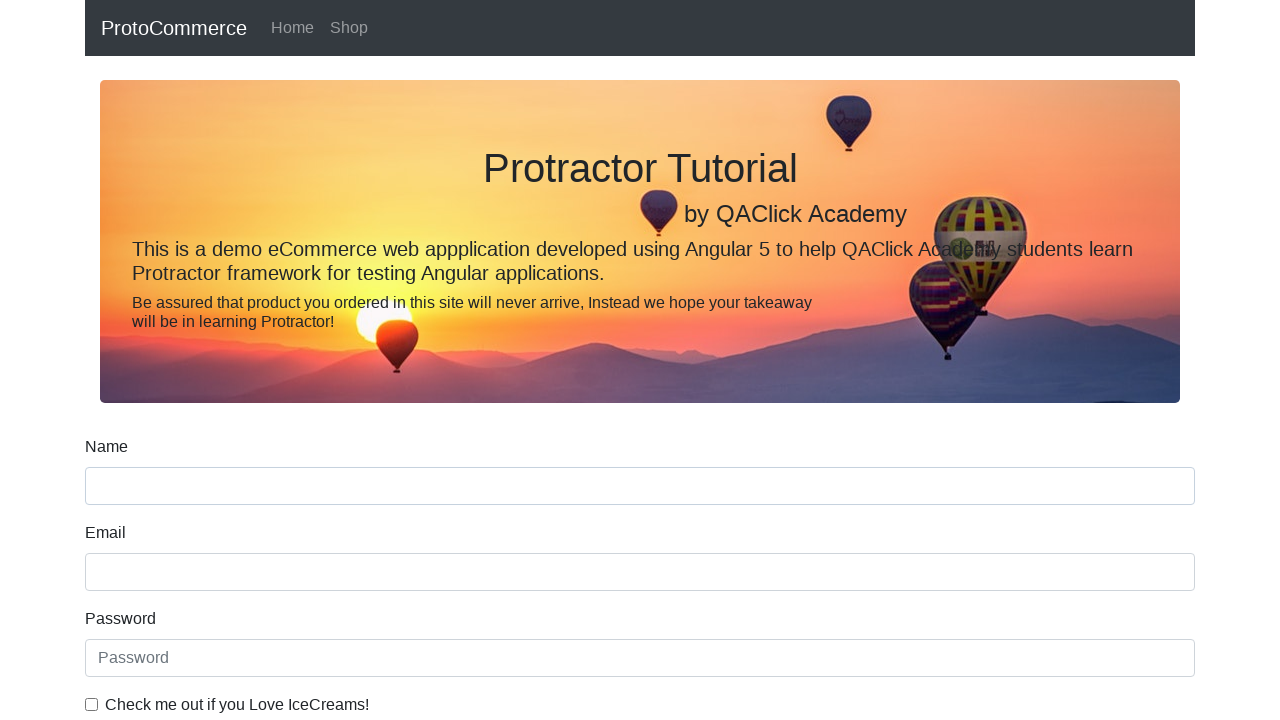

Filled name field with 'John Smith' on input[name='name']
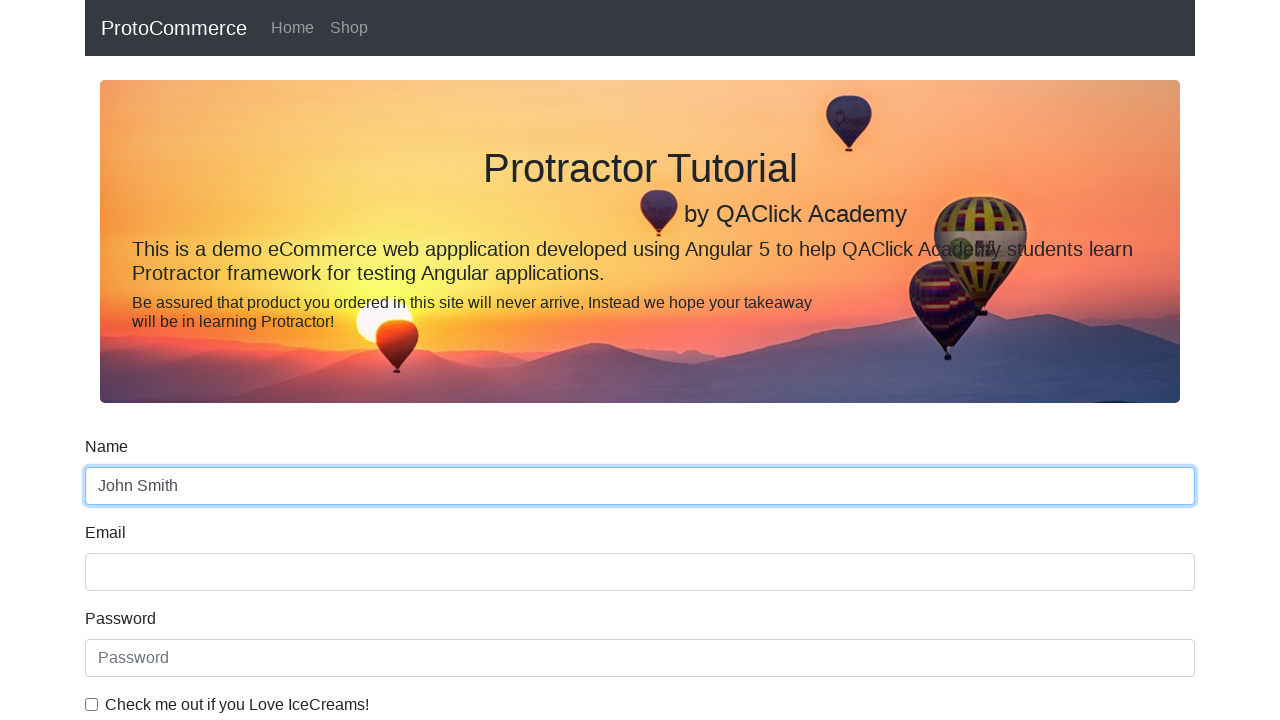

Clicked on email input field at (640, 572) on input[name='email']
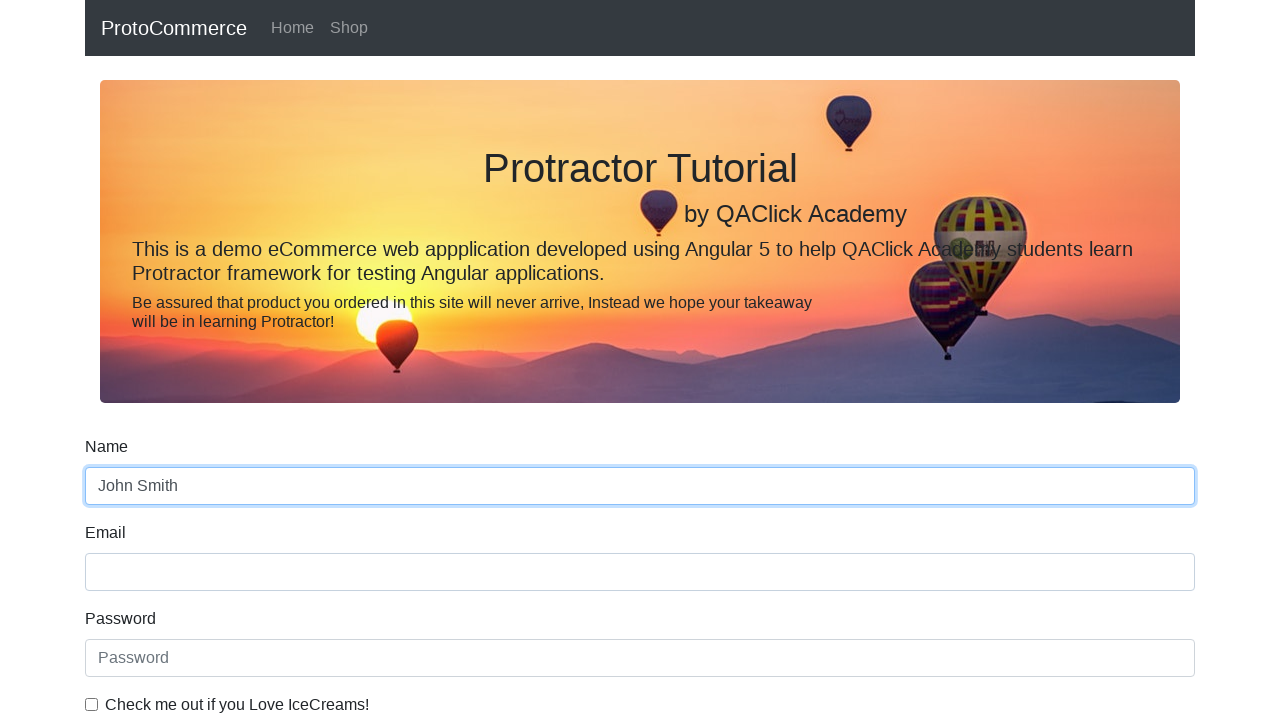

Filled email field with 'johnsmith42@example.com' on input[name='email']
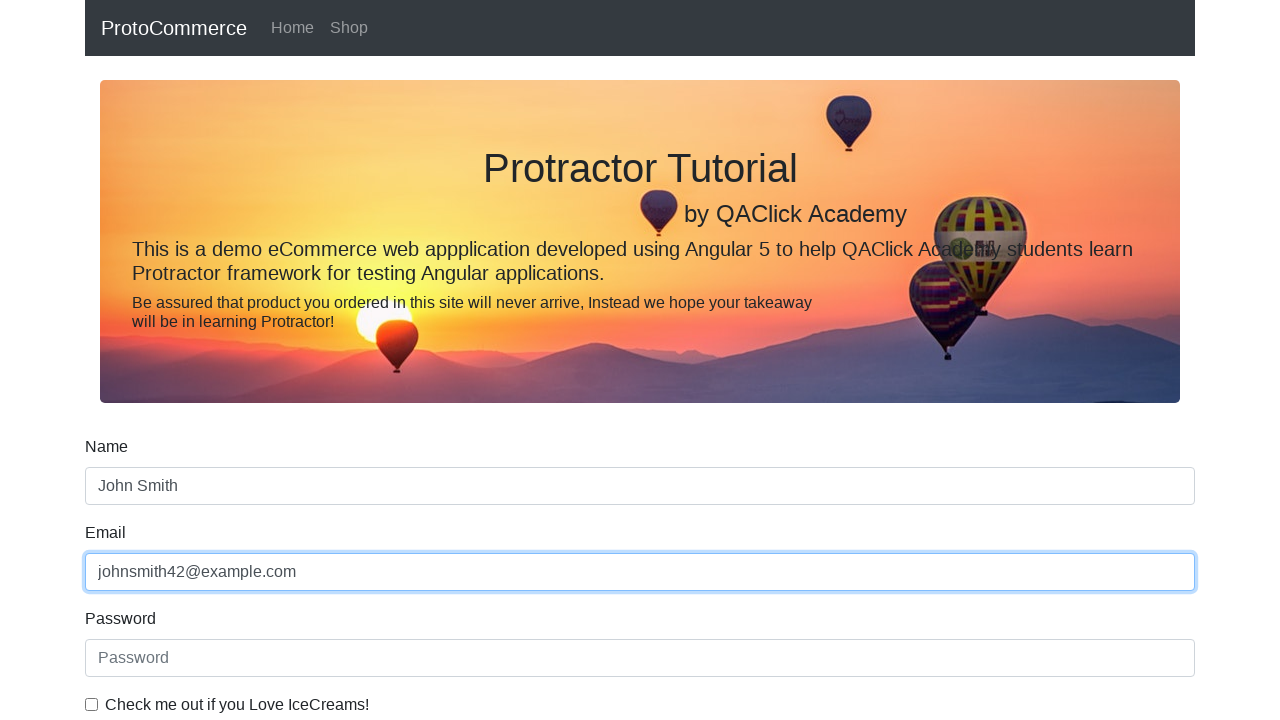

Clicked on password input field at (640, 658) on input[type='password']
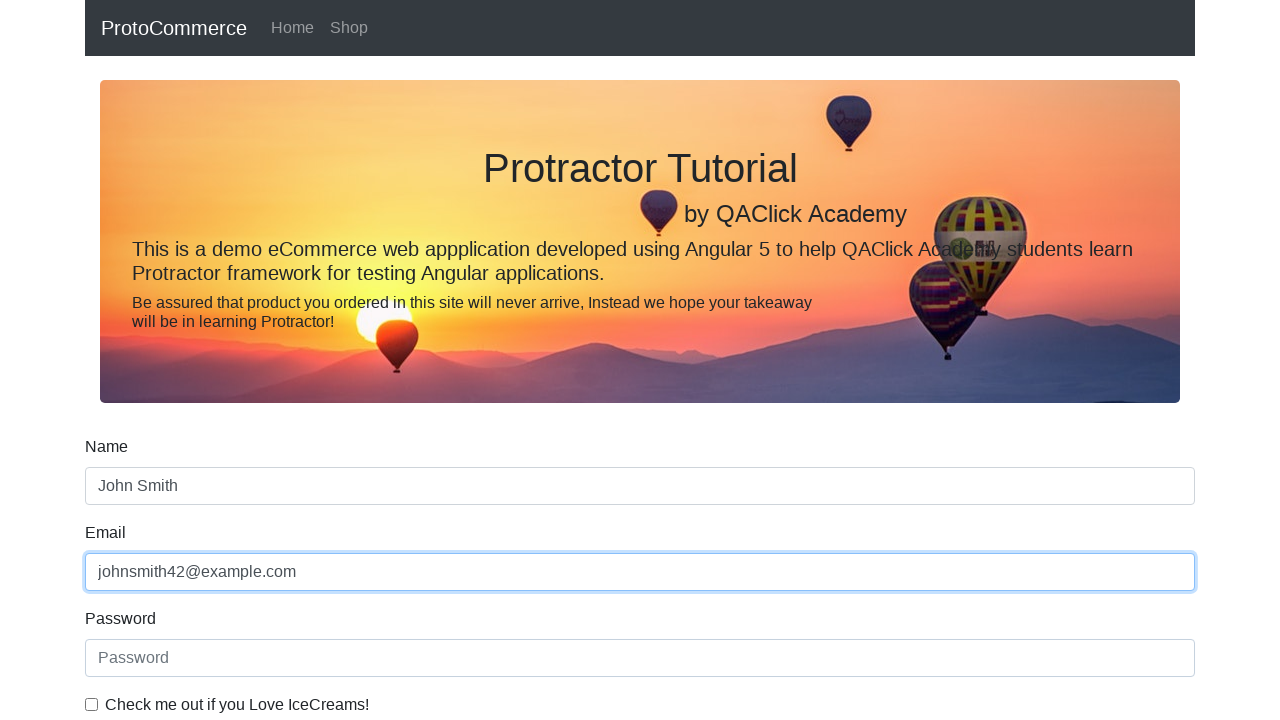

Filled password field with 'TestPass123' on input[type='password']
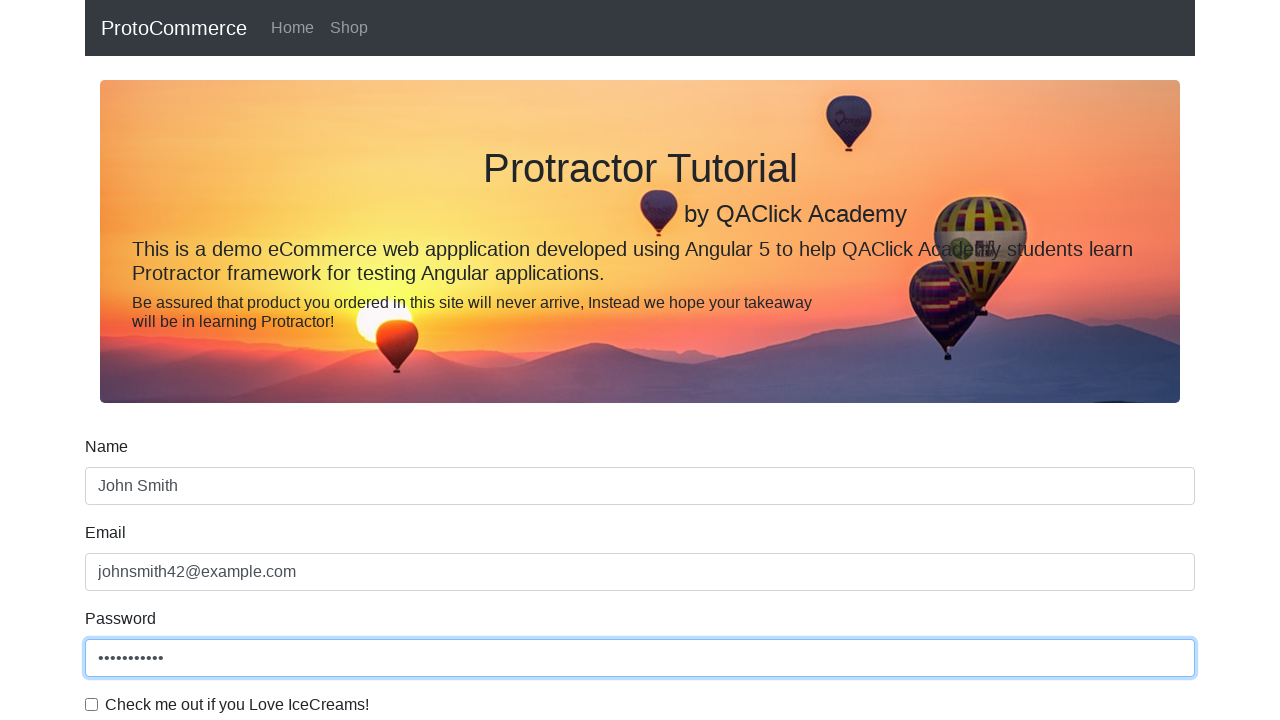

Checked the example checkbox at (92, 704) on #exampleCheck1
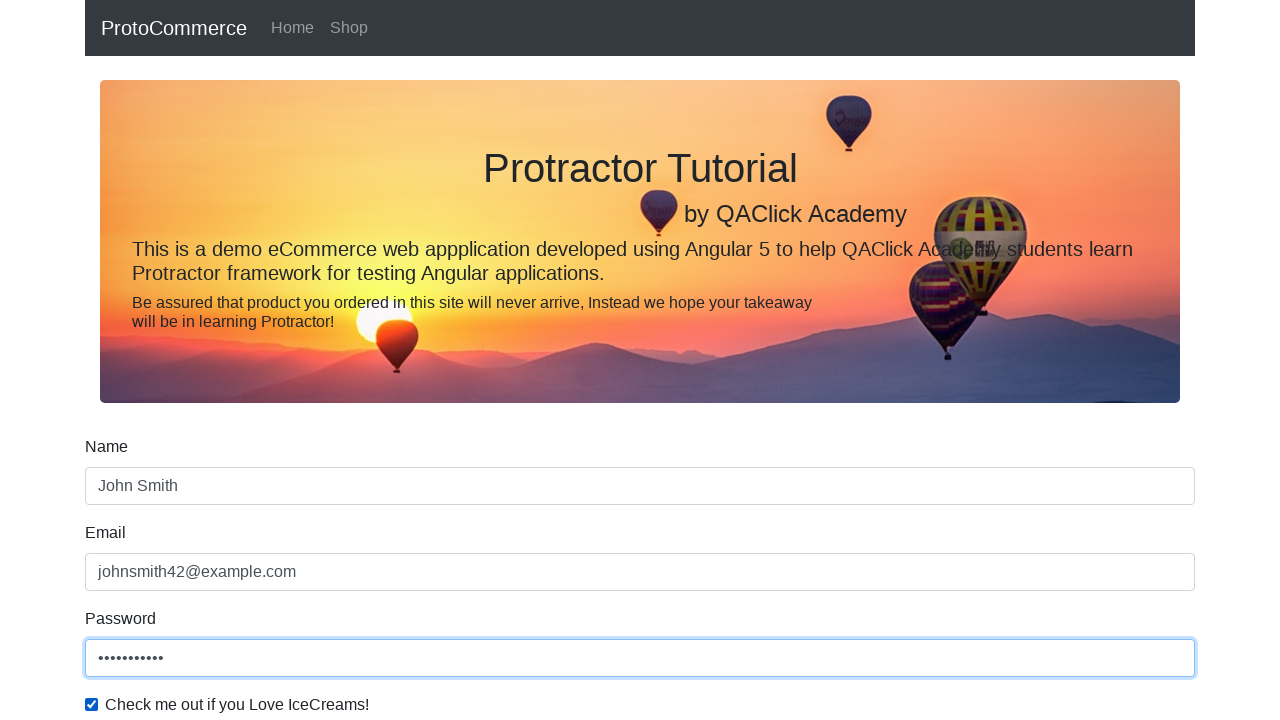

Selected first option from dropdown menu on #exampleFormControlSelect1
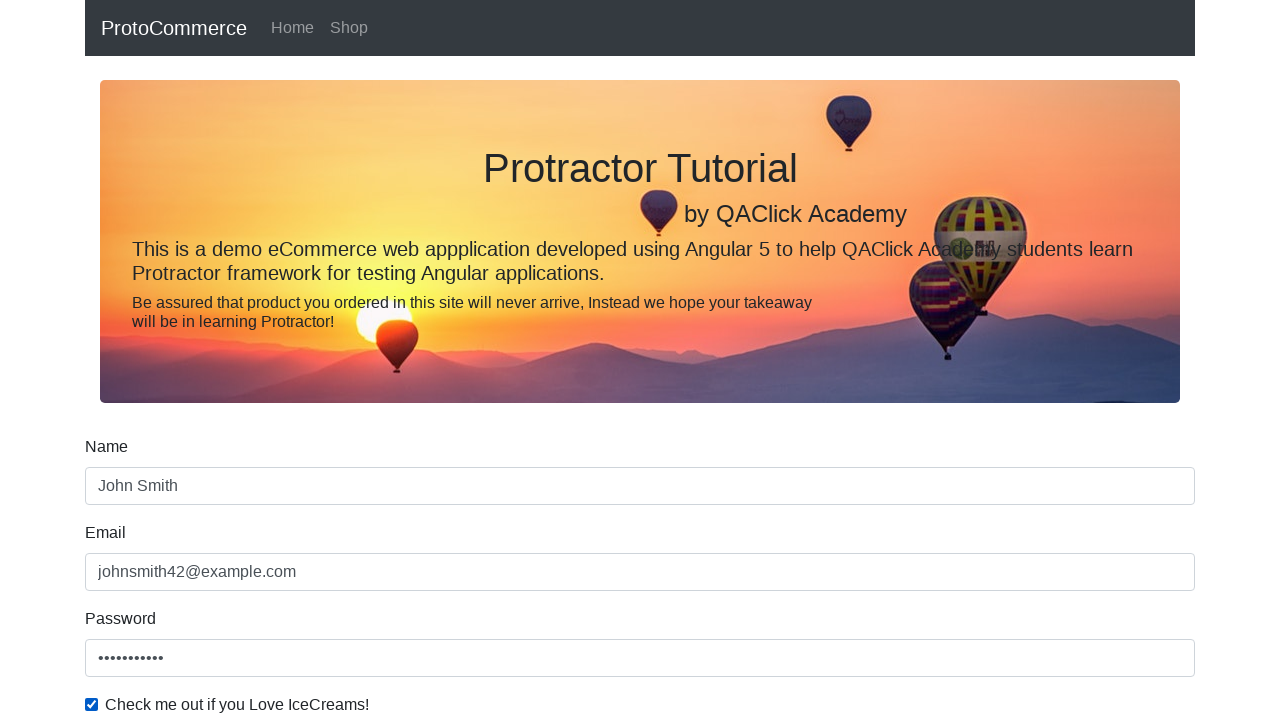

Selected Female radio button at (326, 360) on #inlineRadio2
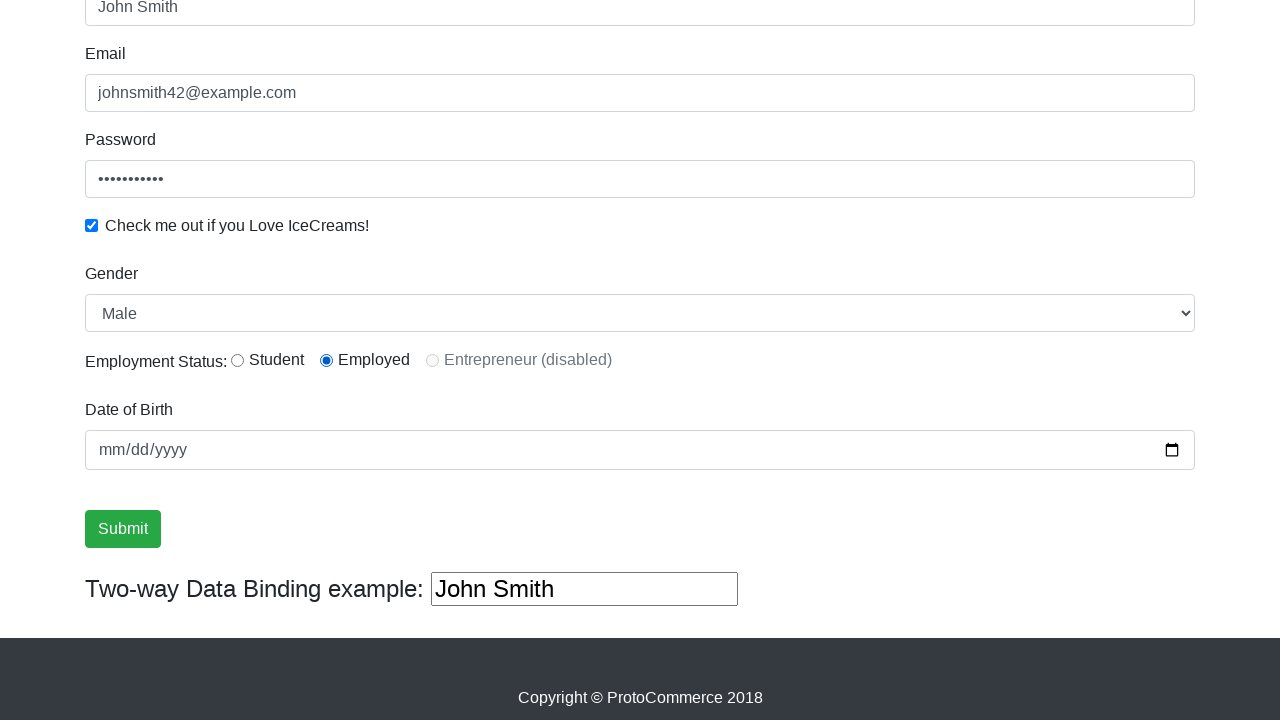

Filled birthday field with '2022-03-07' on input[name='bday']
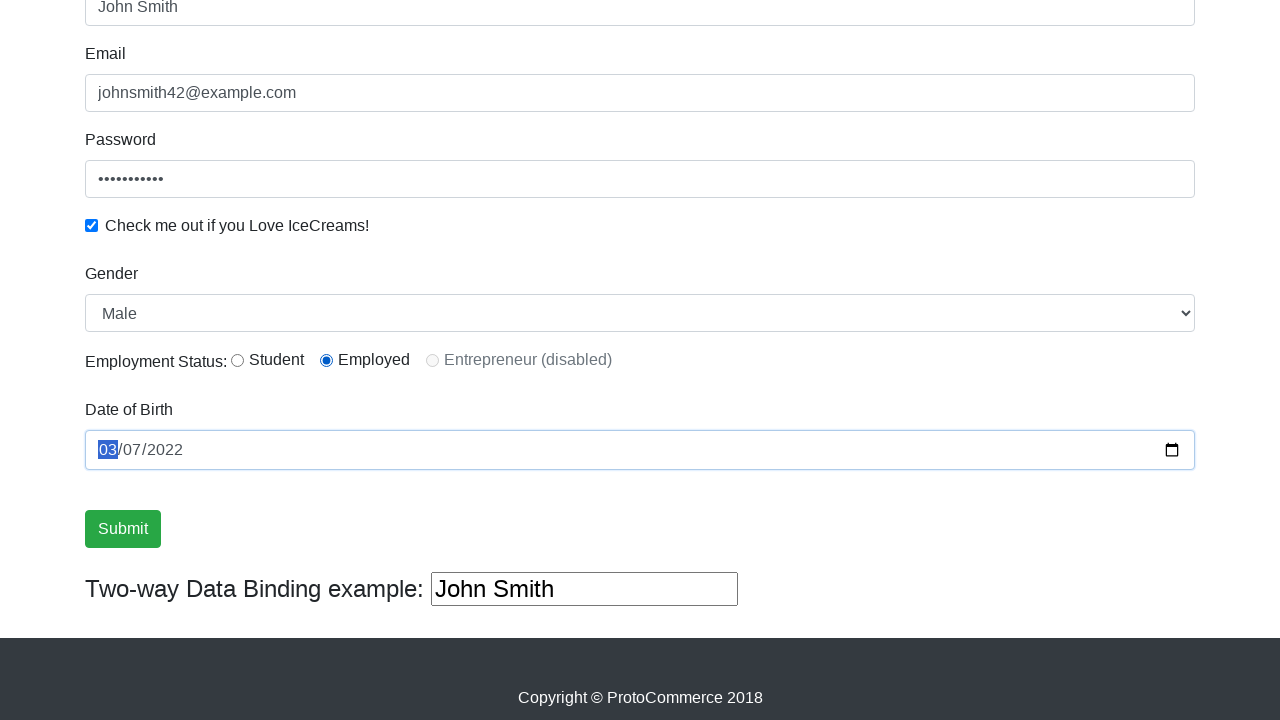

Clicked submit button to submit the form at (123, 529) on input.btn.btn-success
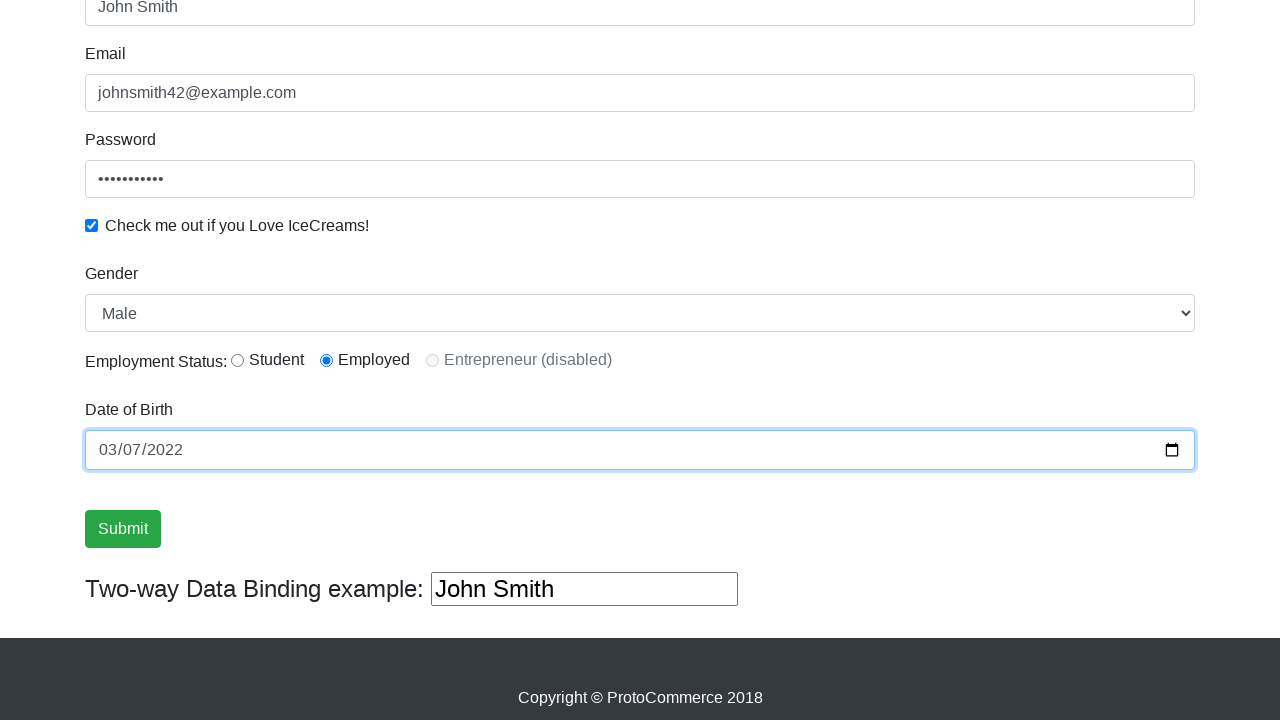

Success message appeared confirming form submission
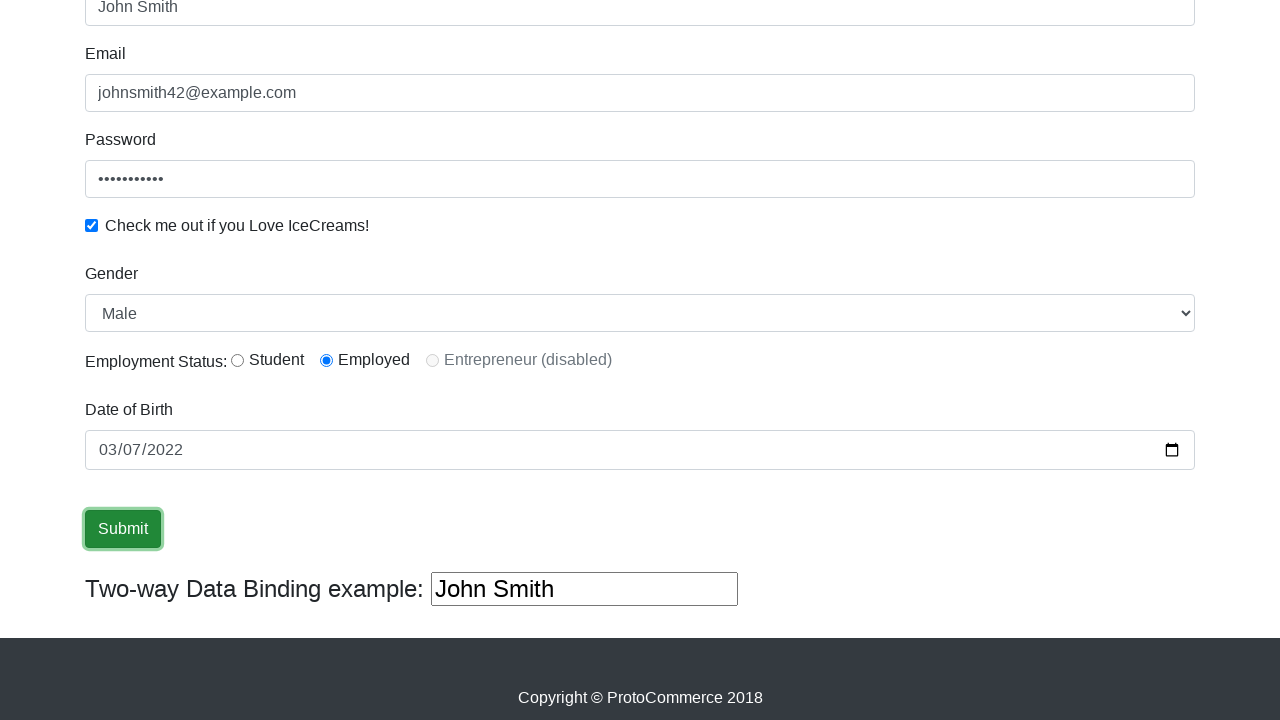

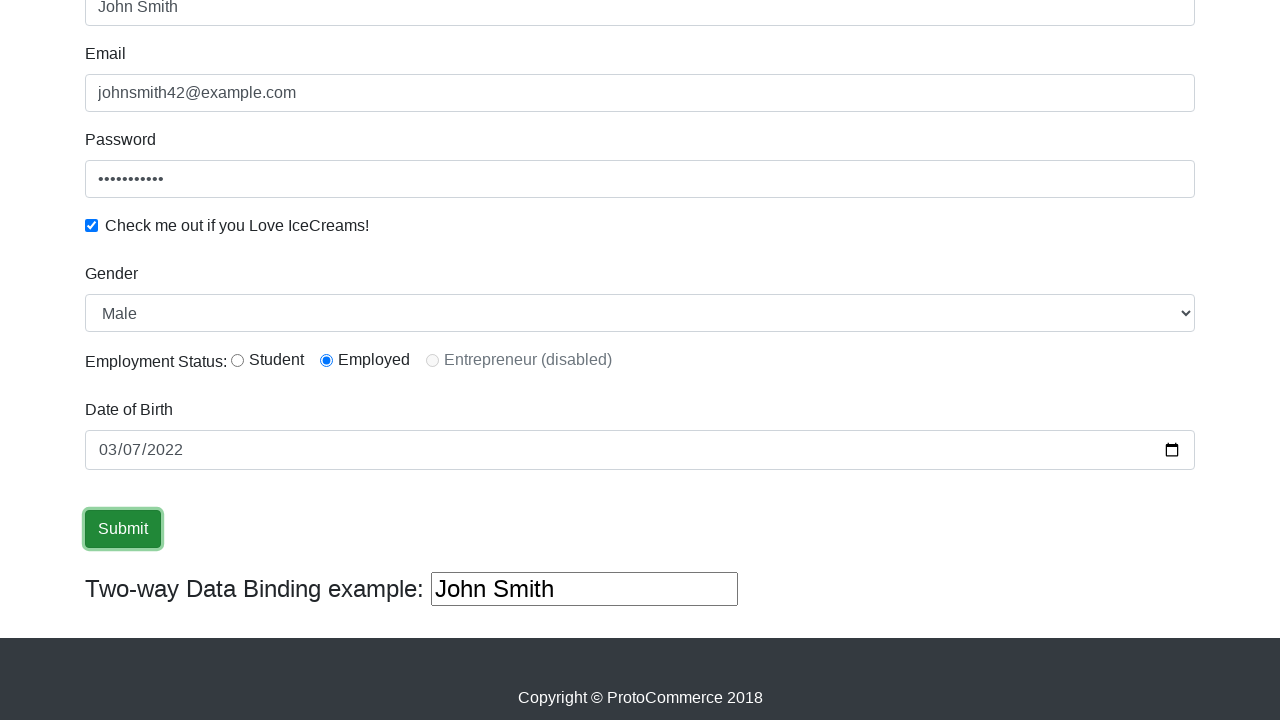